Tests dropdown selection functionality by selecting options using different methods: by index, by visible text, by value, and by iterating through options to find a specific one

Starting URL: https://syntaxprojects.com/basic-select-dropdown-demo.php

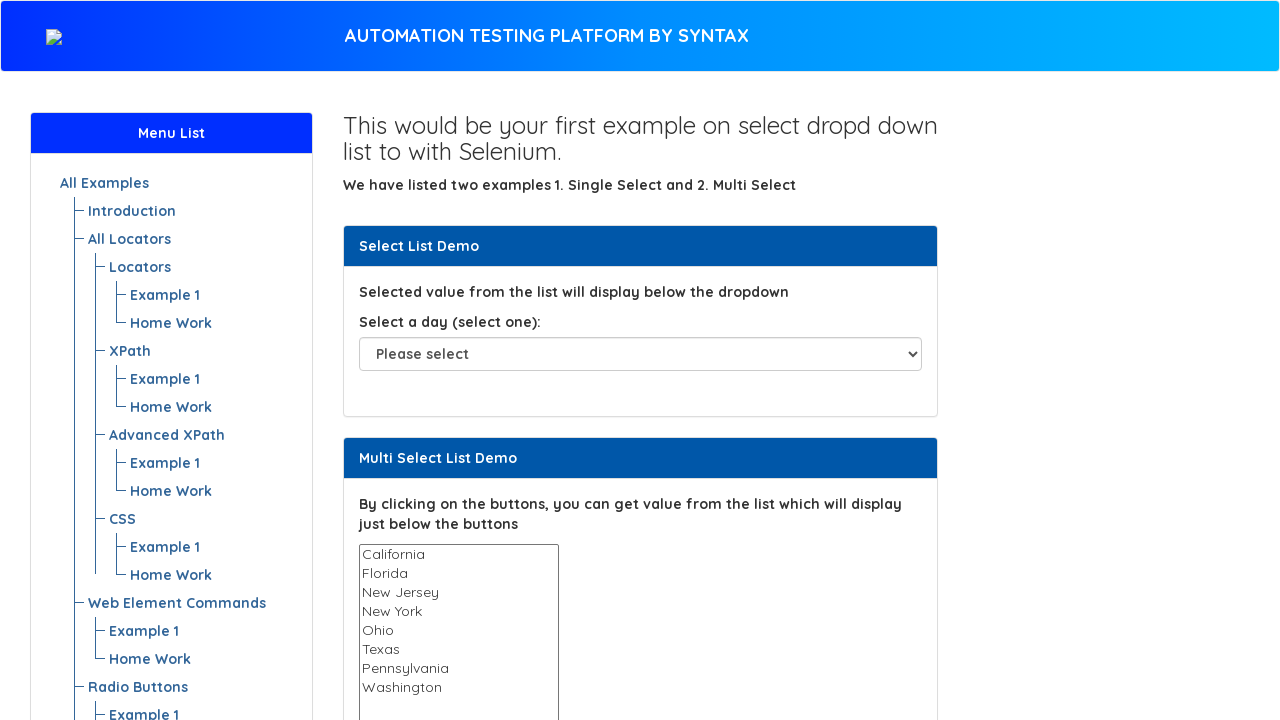

Selected dropdown option by index 5 on select#select-demo
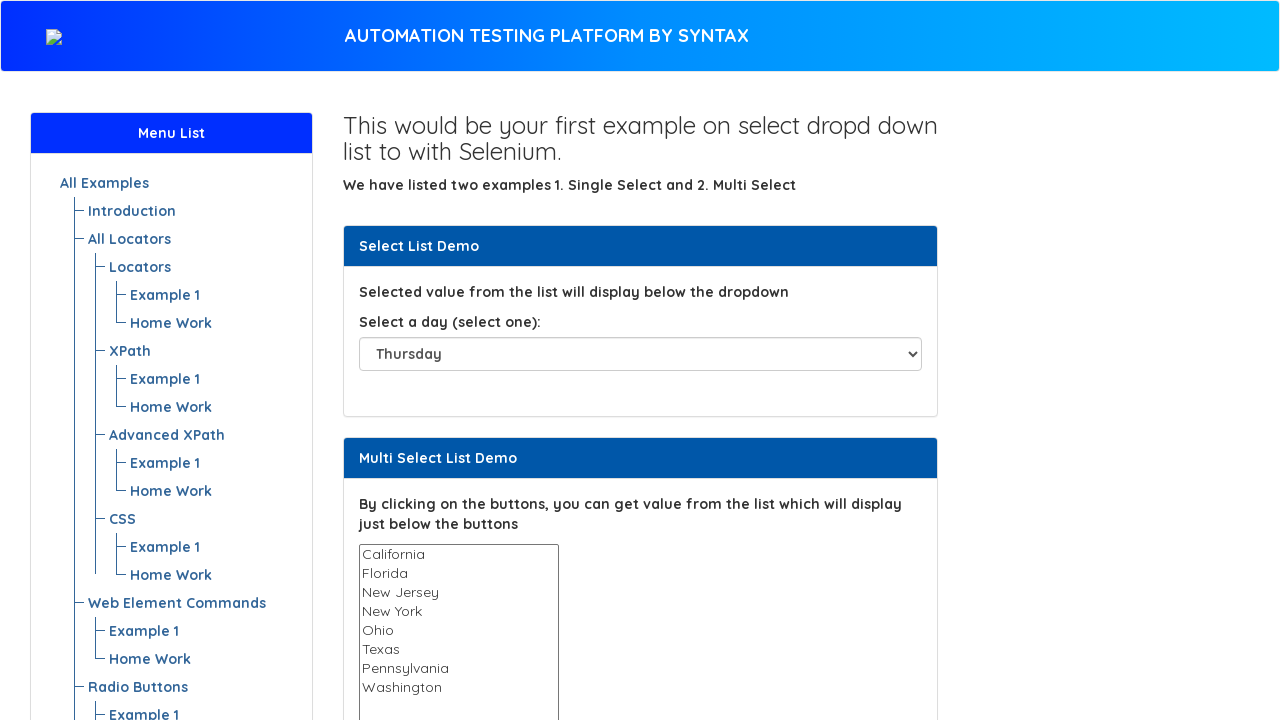

Selected 'Saturday' from dropdown by visible text on select#select-demo
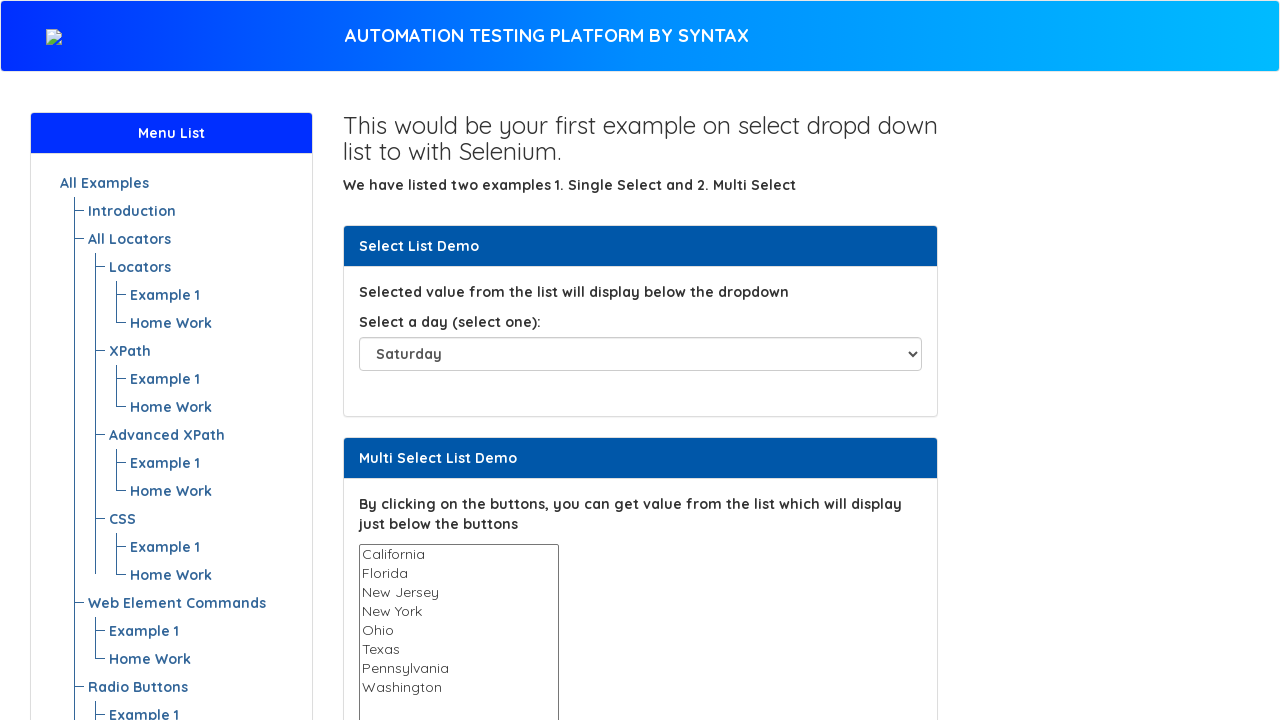

Selected 'Sunday' from dropdown by value on select#select-demo
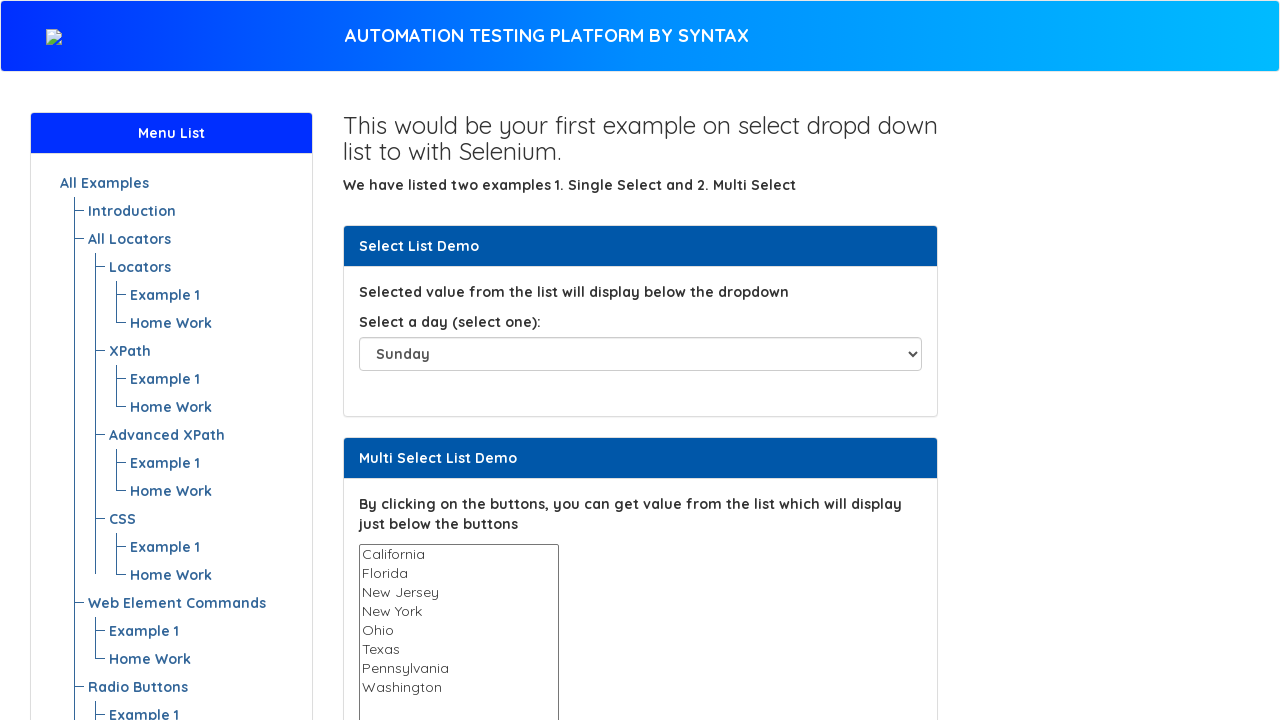

Selected 'Friday' from dropdown by visible text on select#select-demo
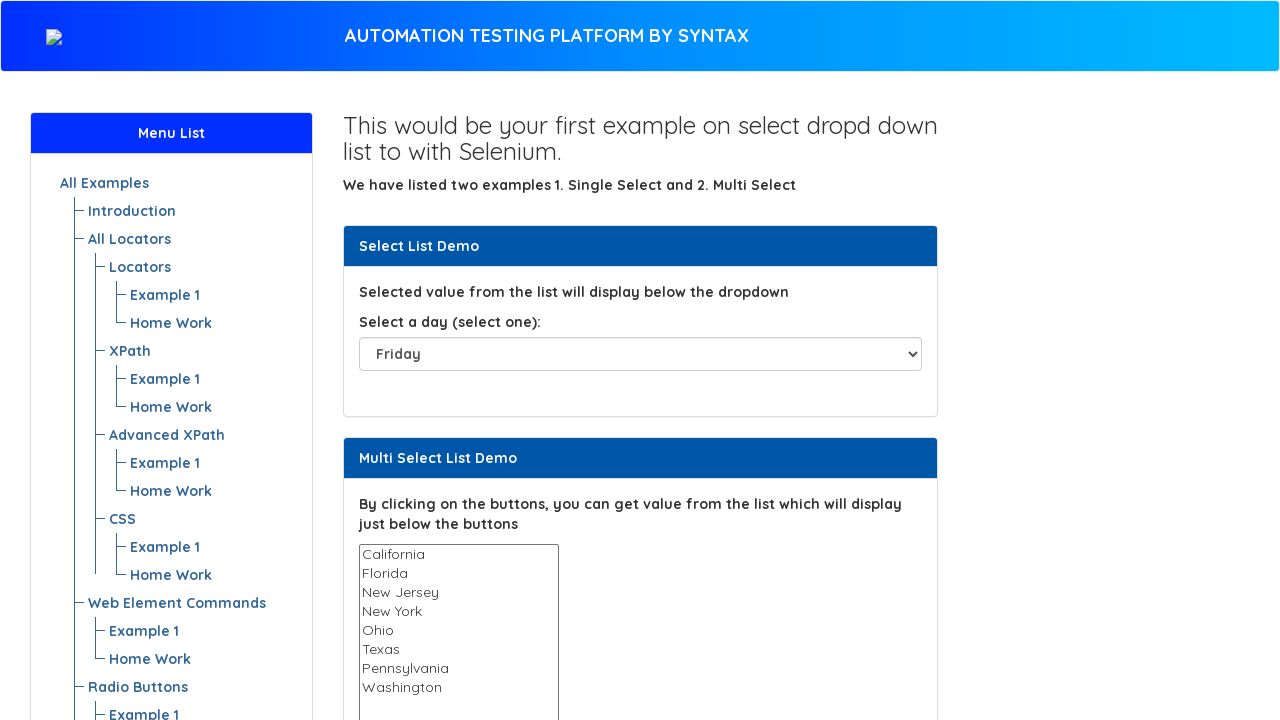

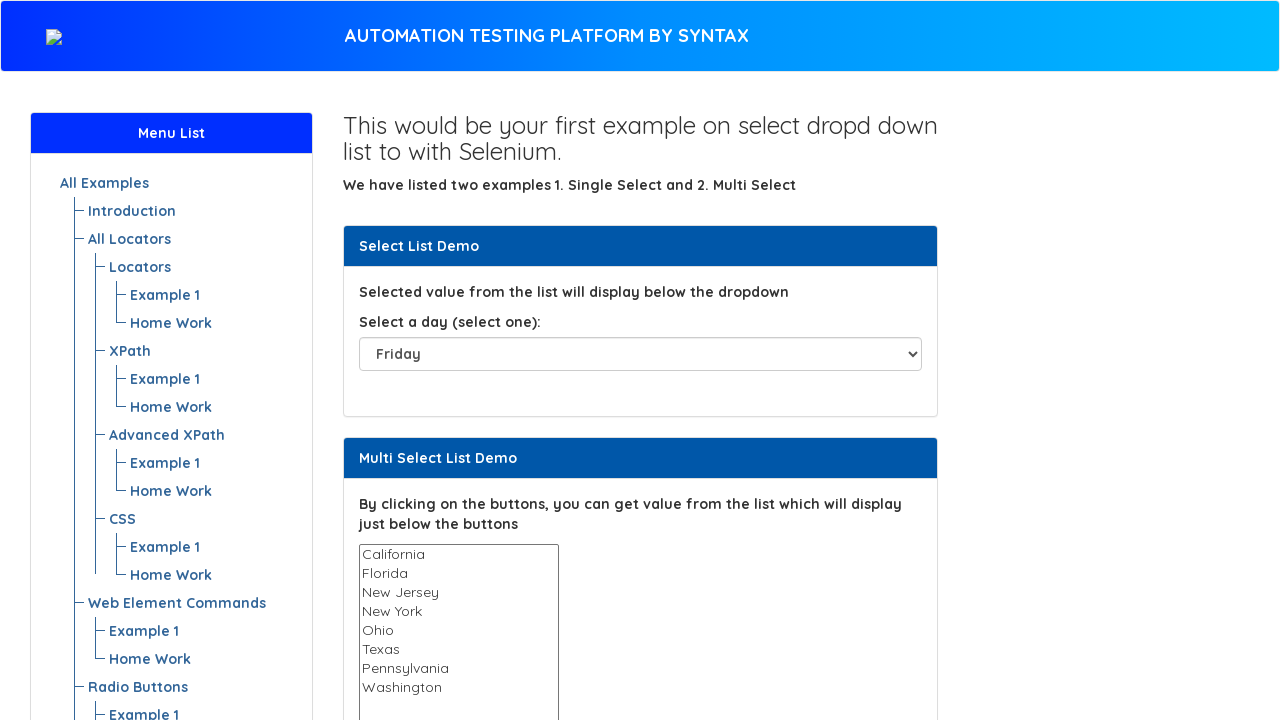